MOBILE test 1 - navigates to WebdriverIO homepage

Starting URL: https://webdriver.io

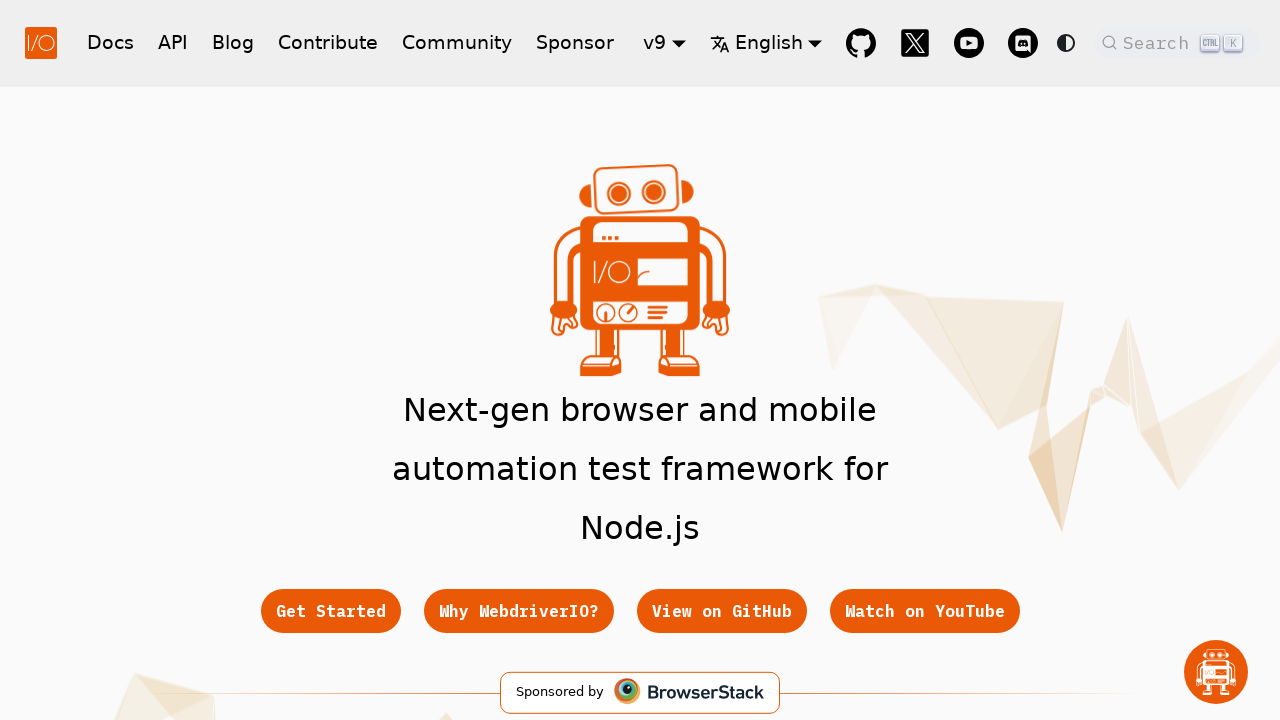

Navigated to WebdriverIO homepage and waited for DOM content to load
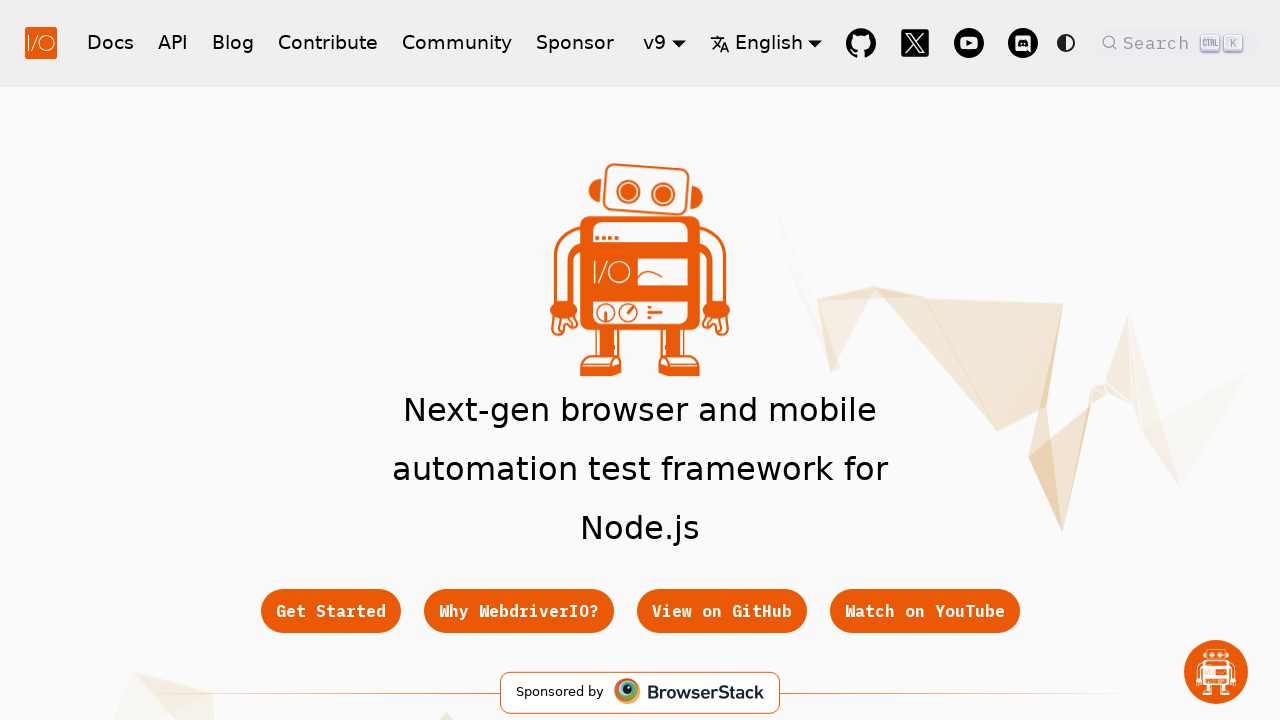

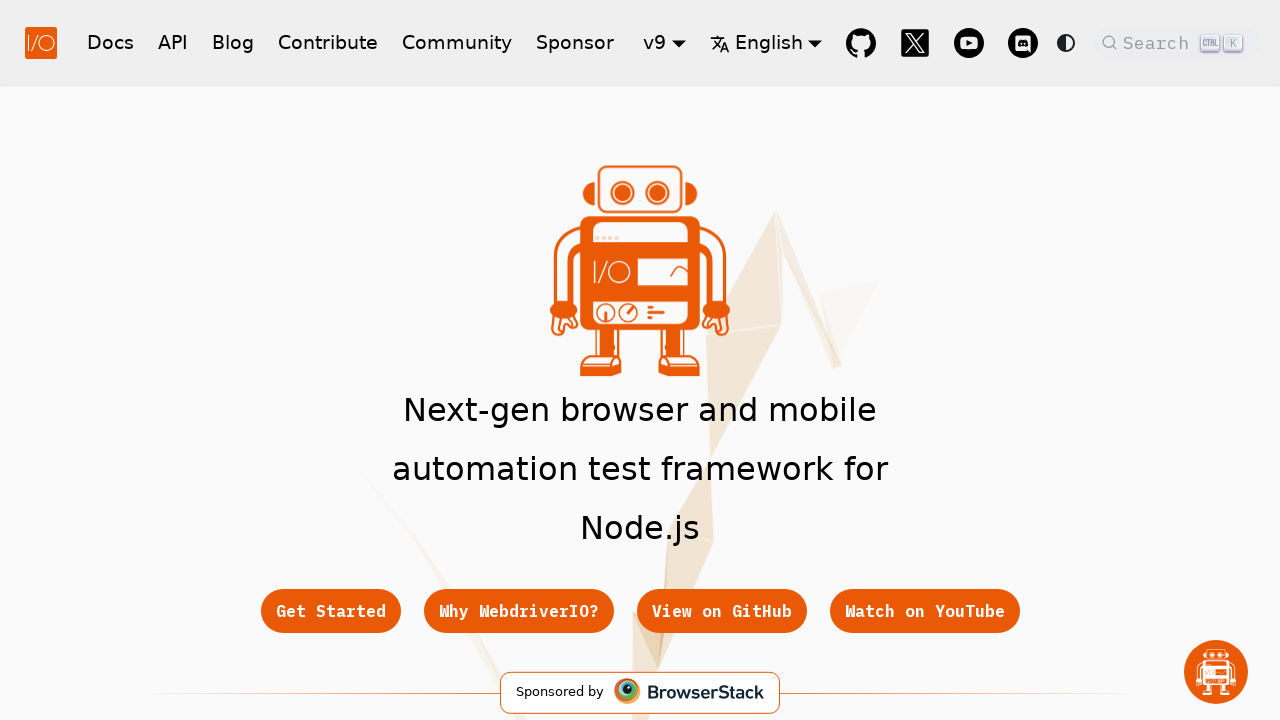